Tests keyboard arrow key interactions on a number input field by entering a value and using the arrow down key to decrement it multiple times in a loop.

Starting URL: https://the-internet.herokuapp.com/inputs

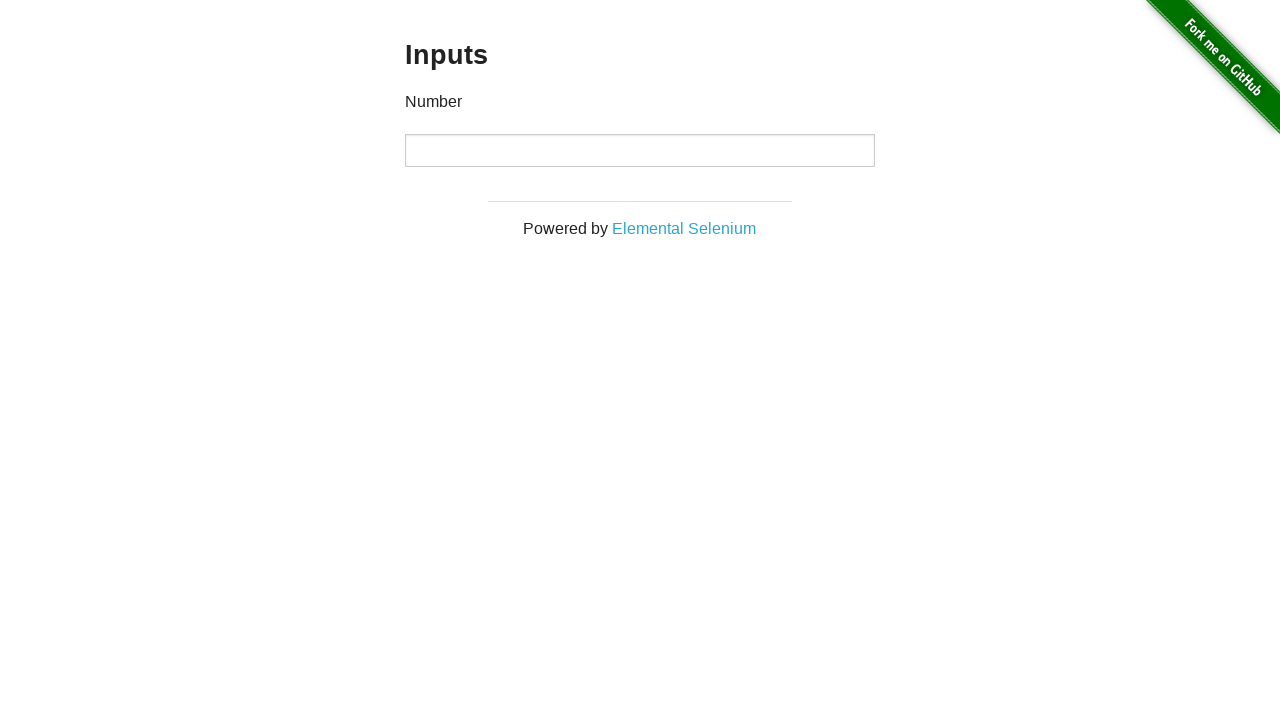

Number input field loaded and visible
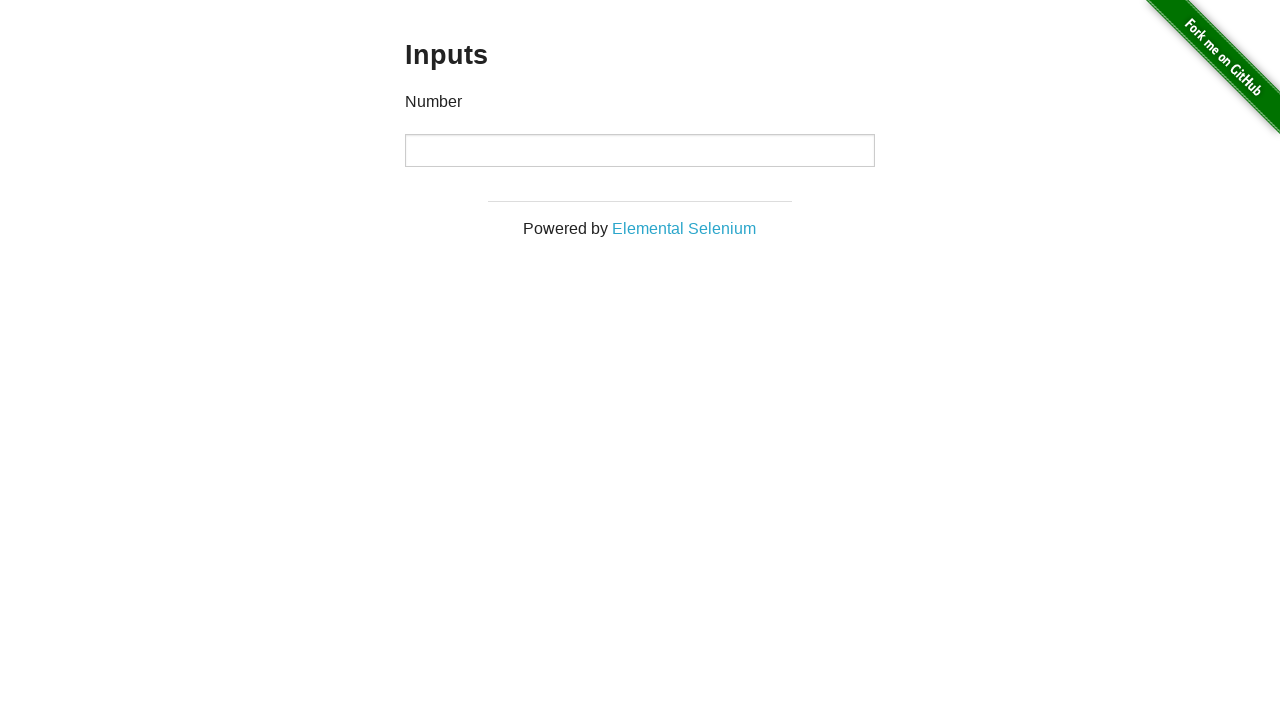

Filled number input field with '10' (iteration 1) on //p[text()='Number']/following::input
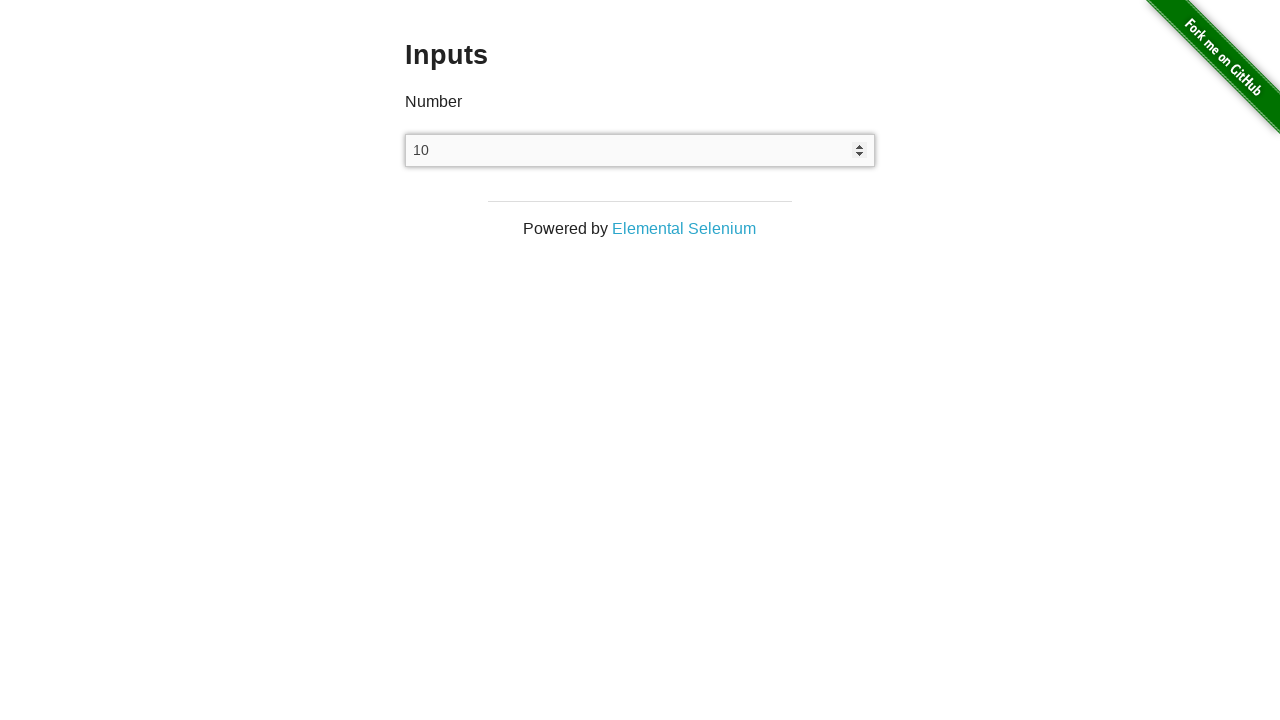

Pressed ArrowDown key to decrement value (iteration 1) on //p[text()='Number']/following::input
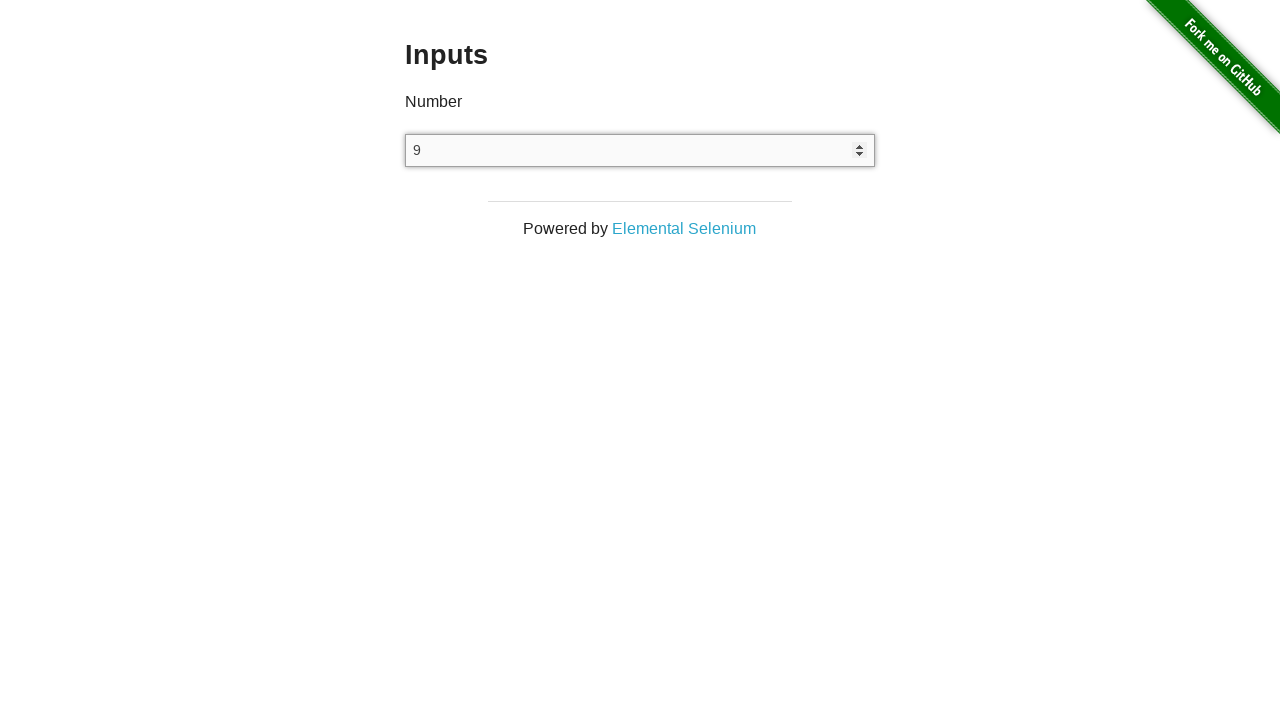

Waited 500ms to observe value change (iteration 1)
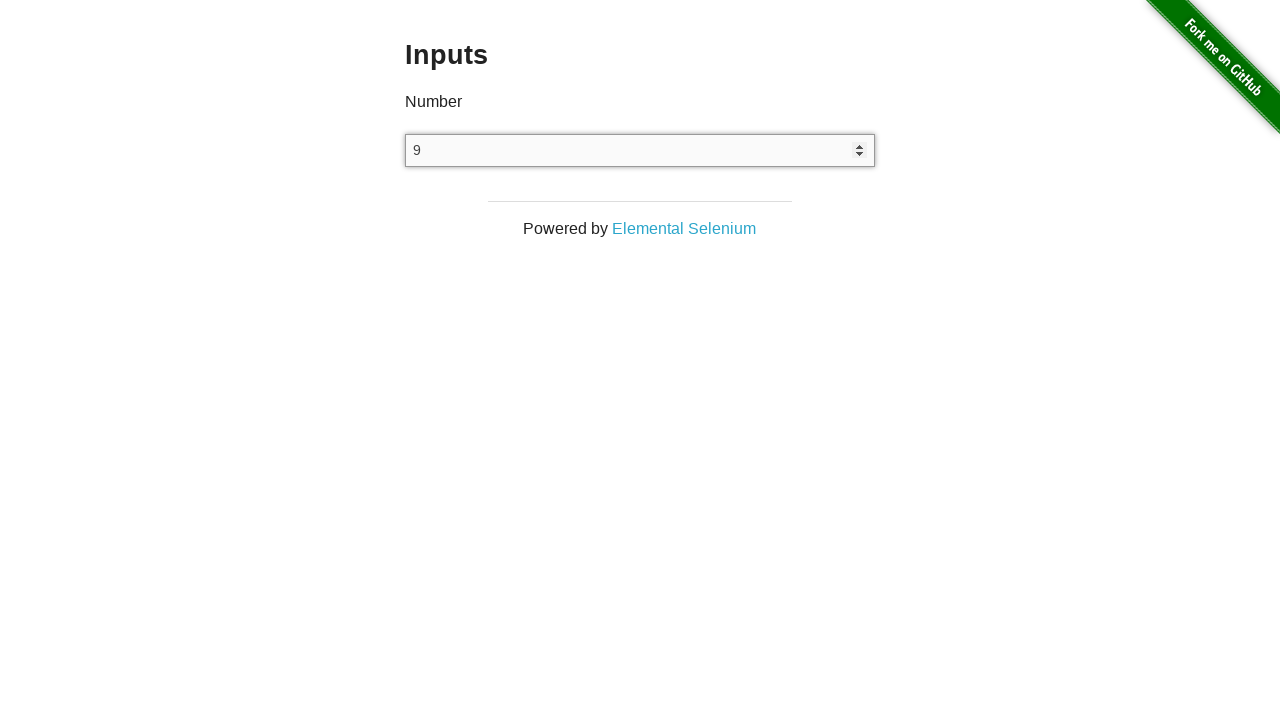

Filled number input field with '10' (iteration 2) on //p[text()='Number']/following::input
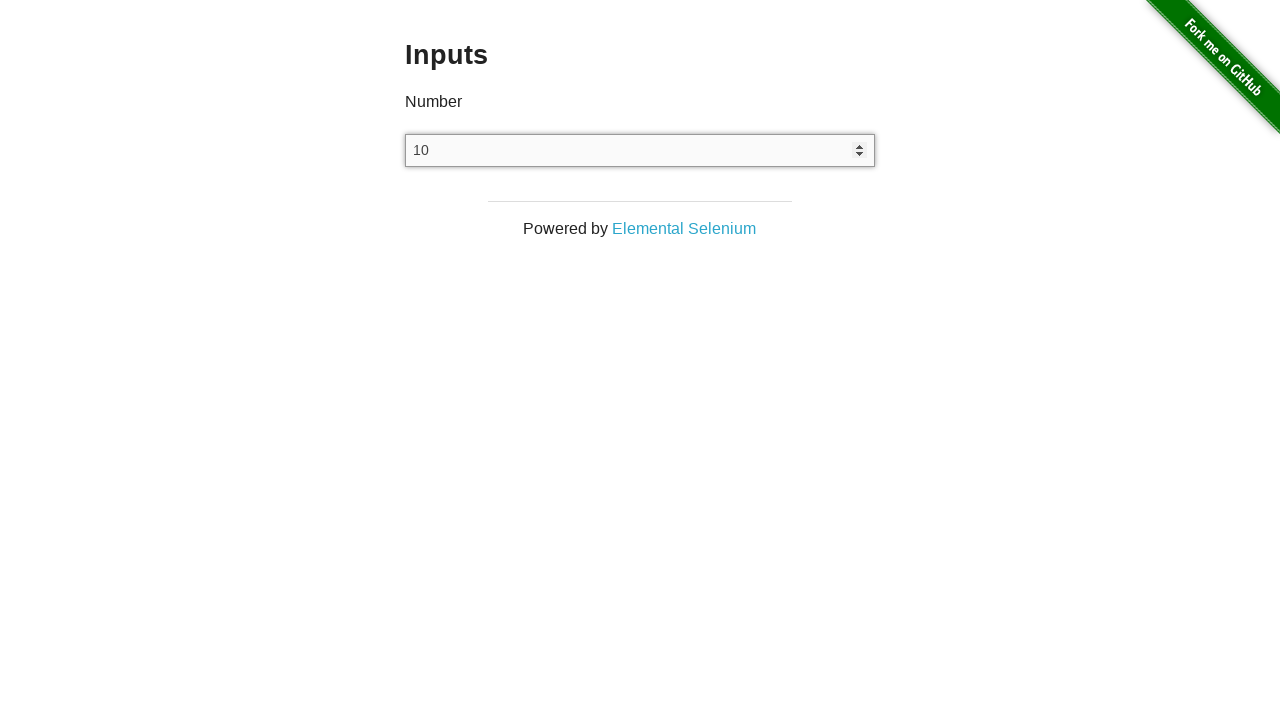

Pressed ArrowDown key to decrement value (iteration 2) on //p[text()='Number']/following::input
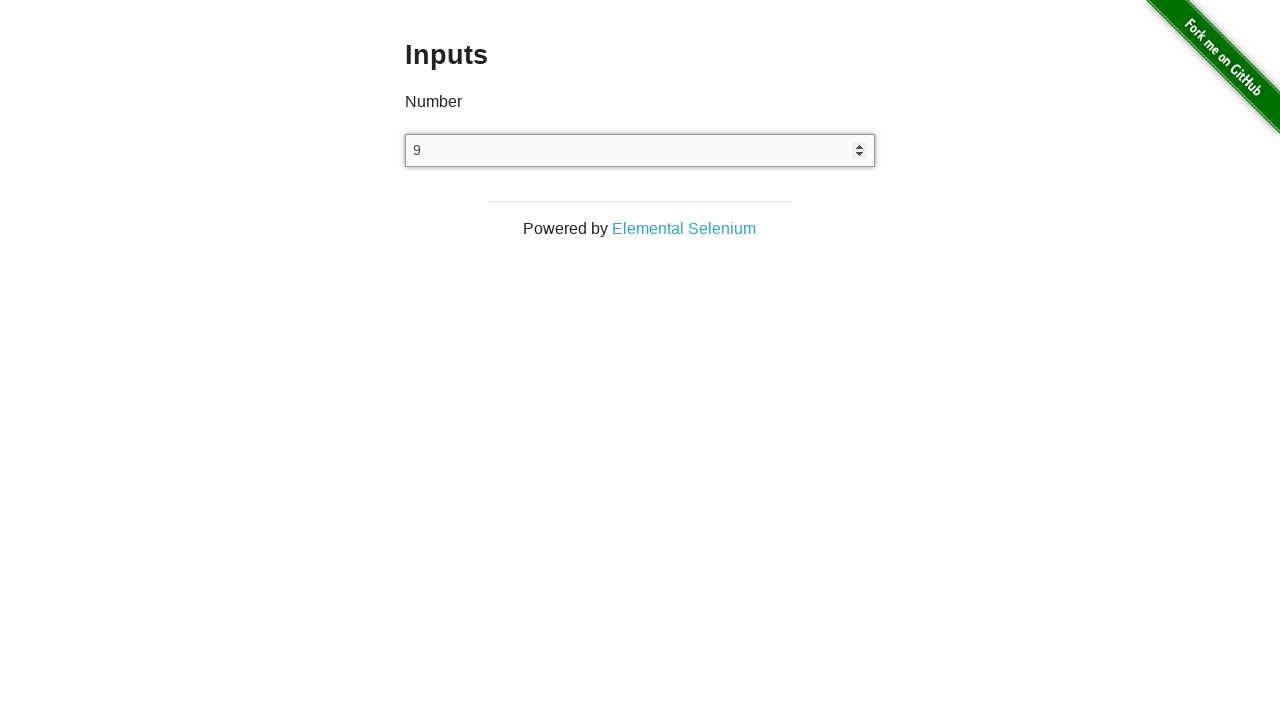

Waited 500ms to observe value change (iteration 2)
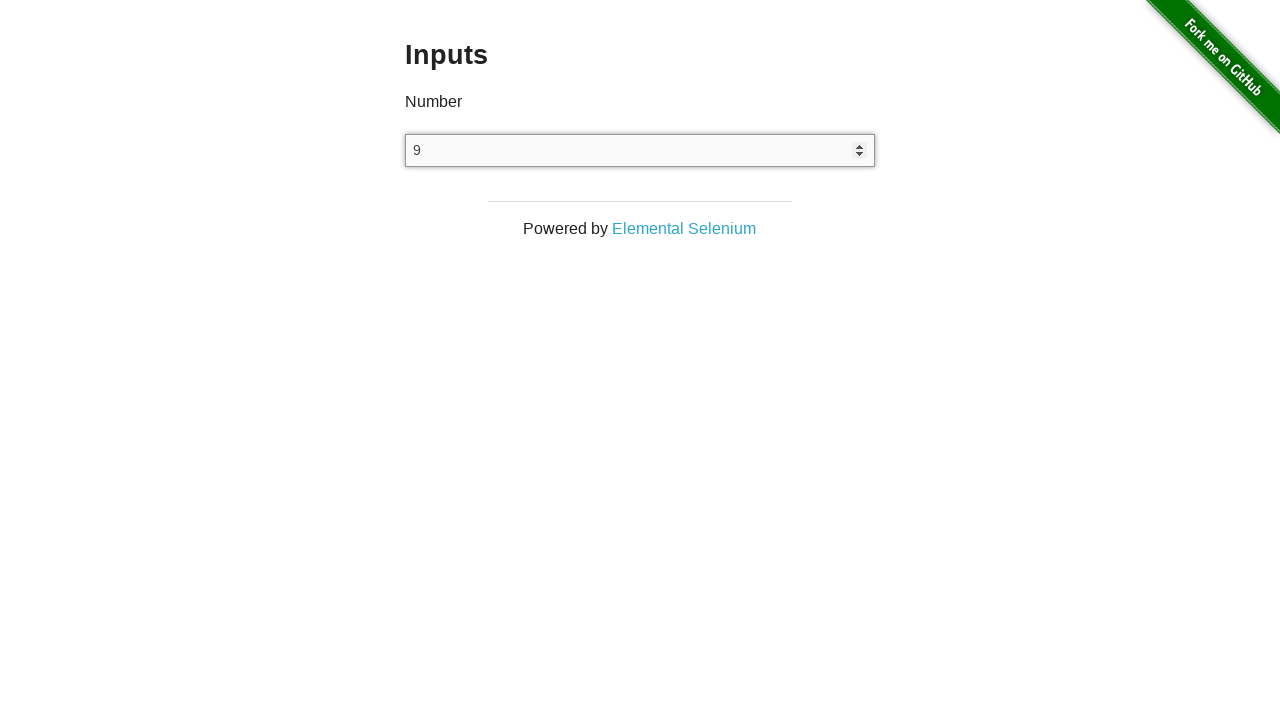

Filled number input field with '10' (iteration 3) on //p[text()='Number']/following::input
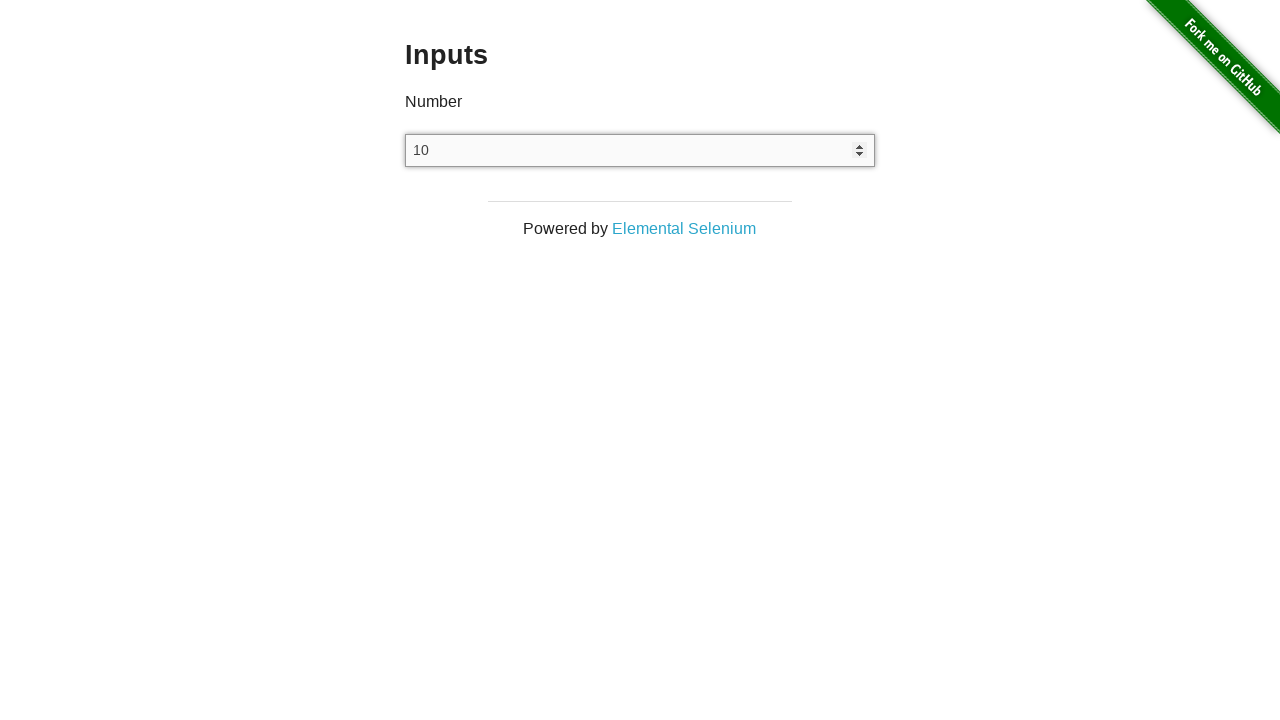

Pressed ArrowDown key to decrement value (iteration 3) on //p[text()='Number']/following::input
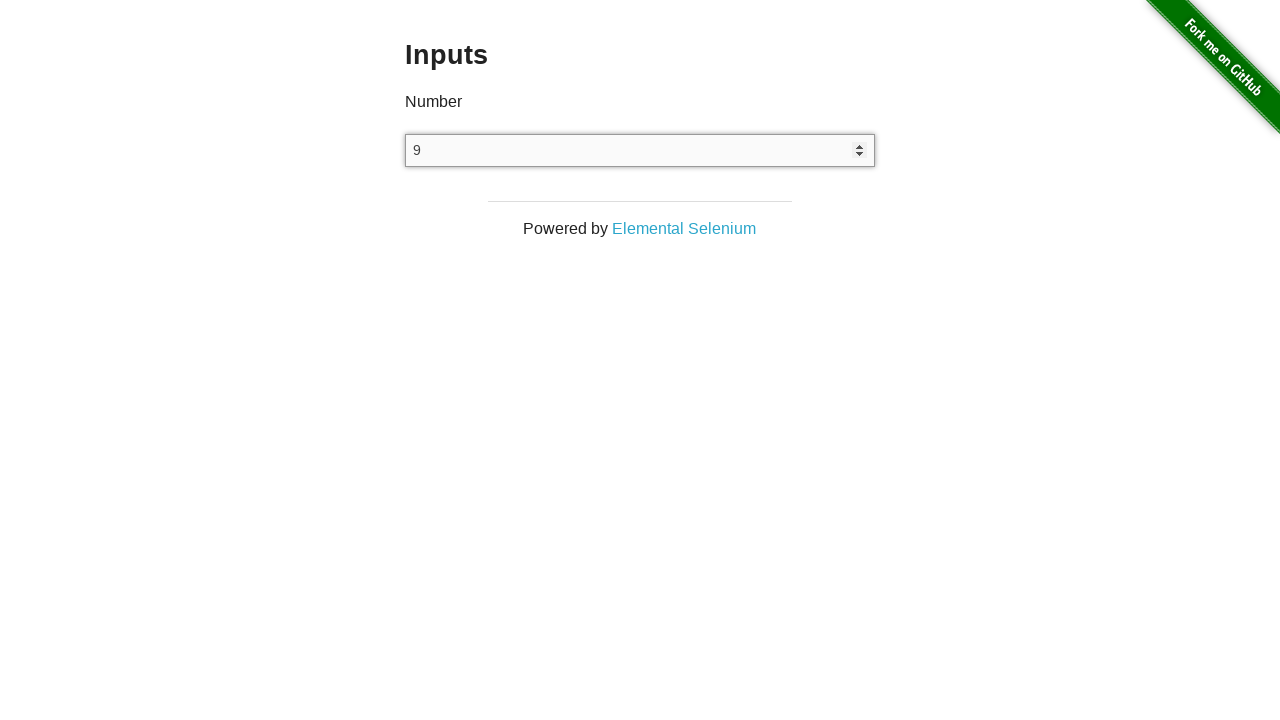

Waited 500ms to observe value change (iteration 3)
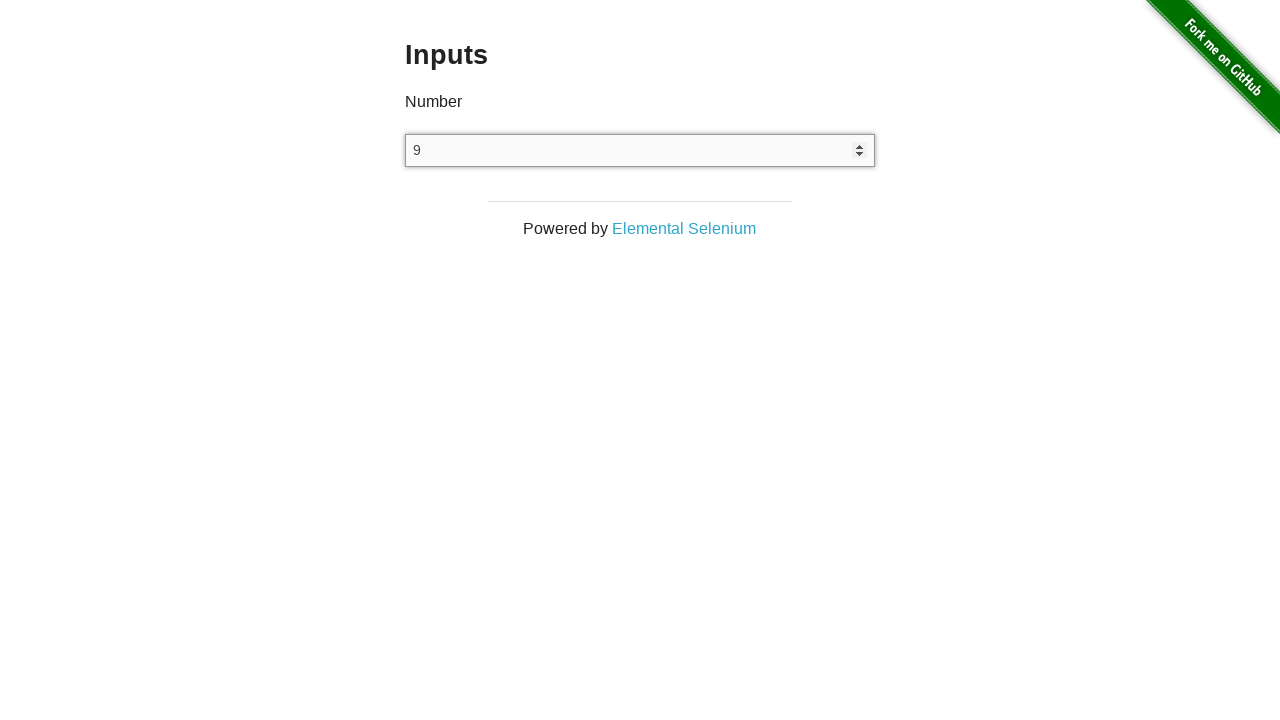

Filled number input field with '10' (iteration 4) on //p[text()='Number']/following::input
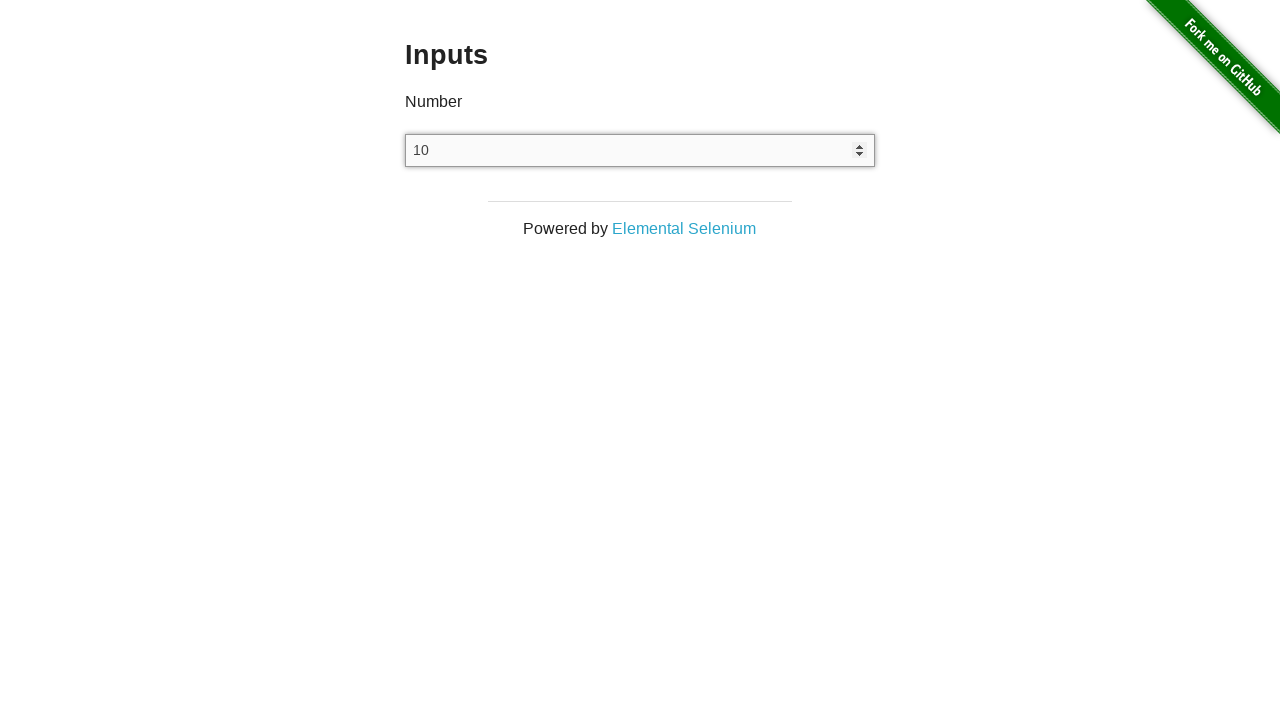

Pressed ArrowDown key to decrement value (iteration 4) on //p[text()='Number']/following::input
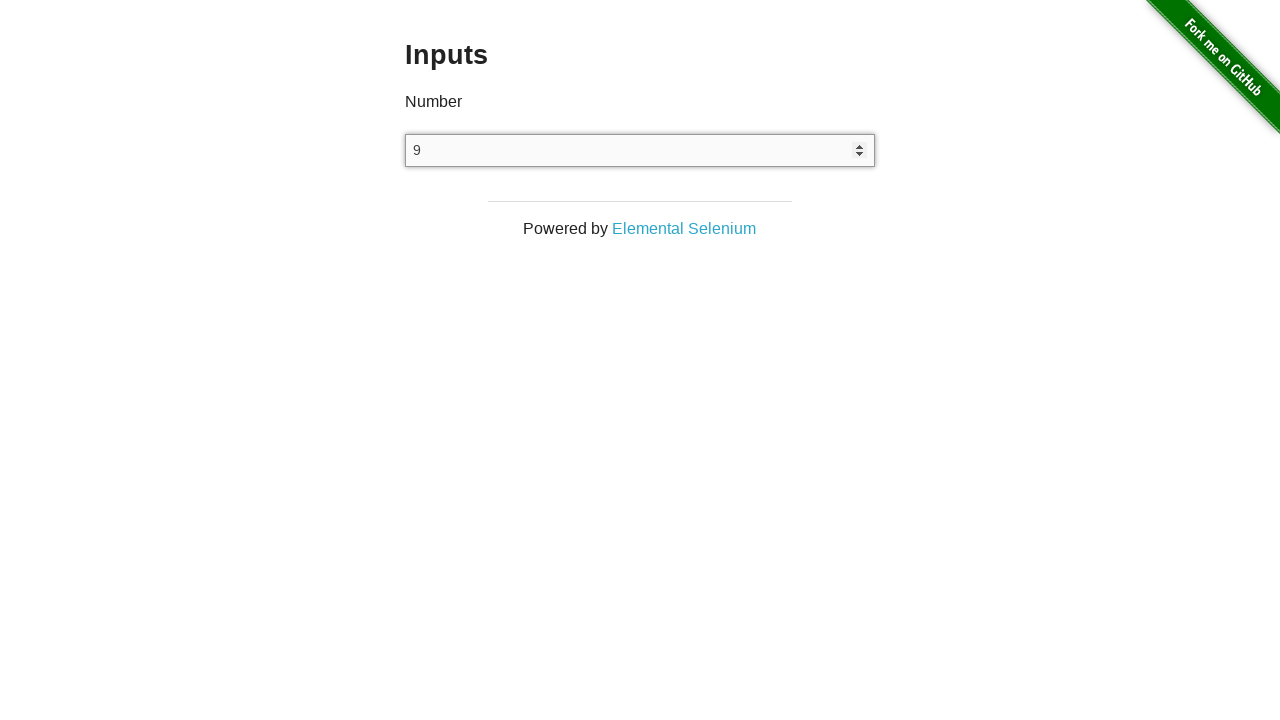

Waited 500ms to observe value change (iteration 4)
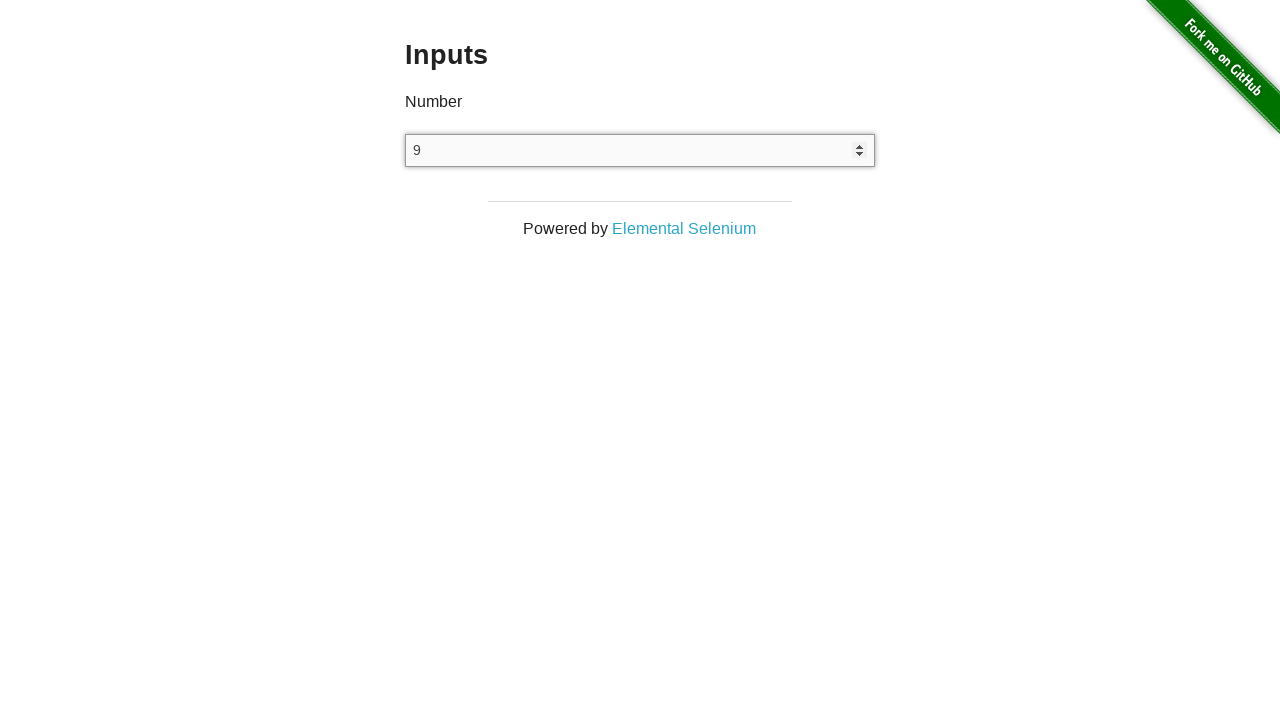

Filled number input field with '10' (iteration 5) on //p[text()='Number']/following::input
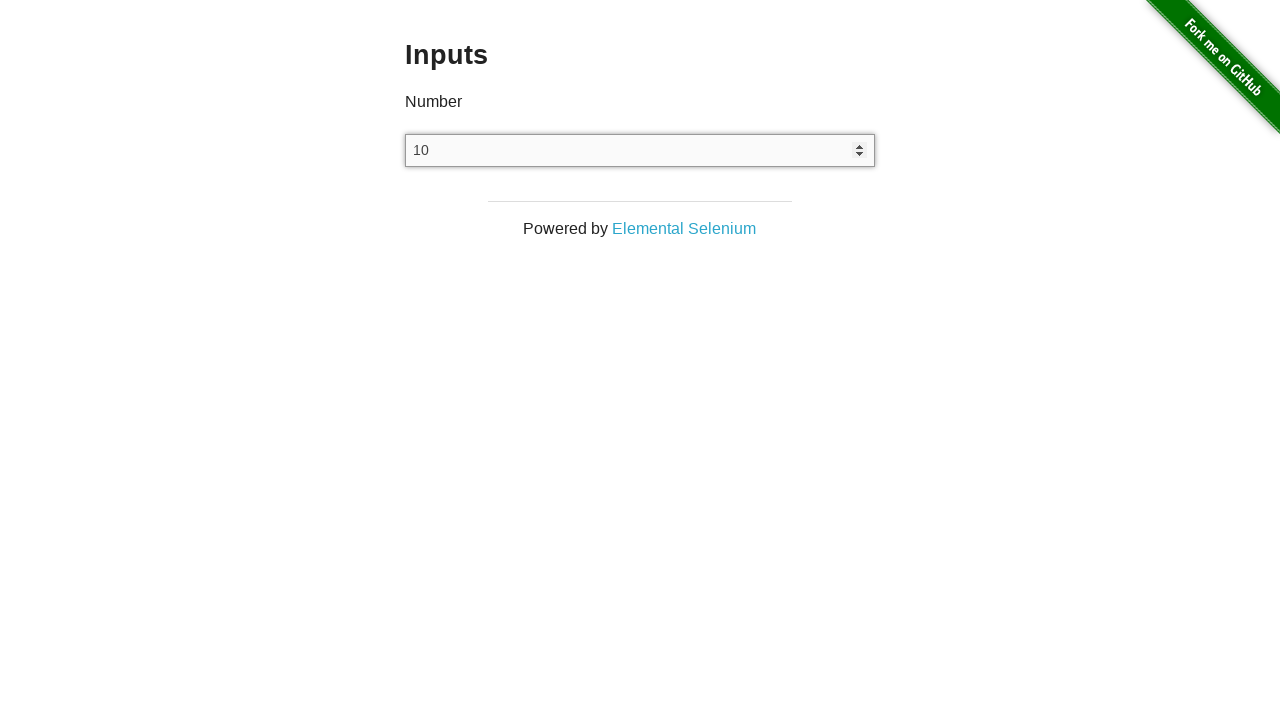

Pressed ArrowDown key to decrement value (iteration 5) on //p[text()='Number']/following::input
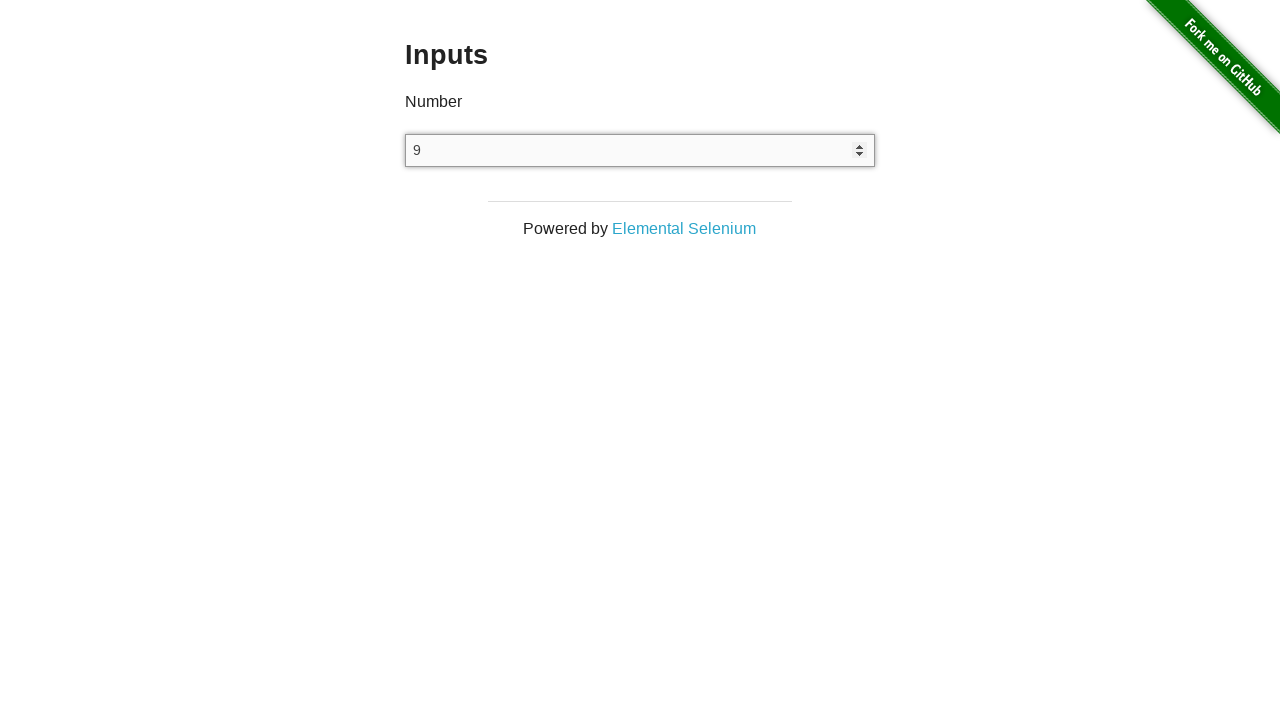

Waited 500ms to observe value change (iteration 5)
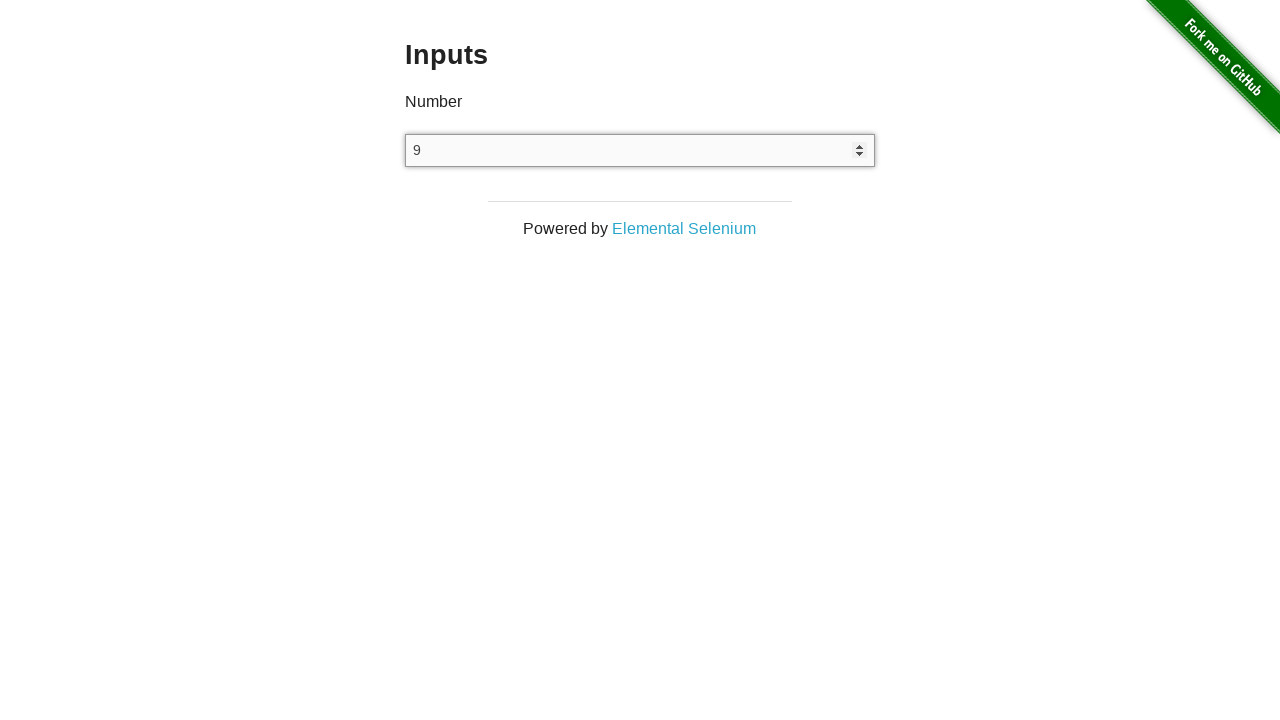

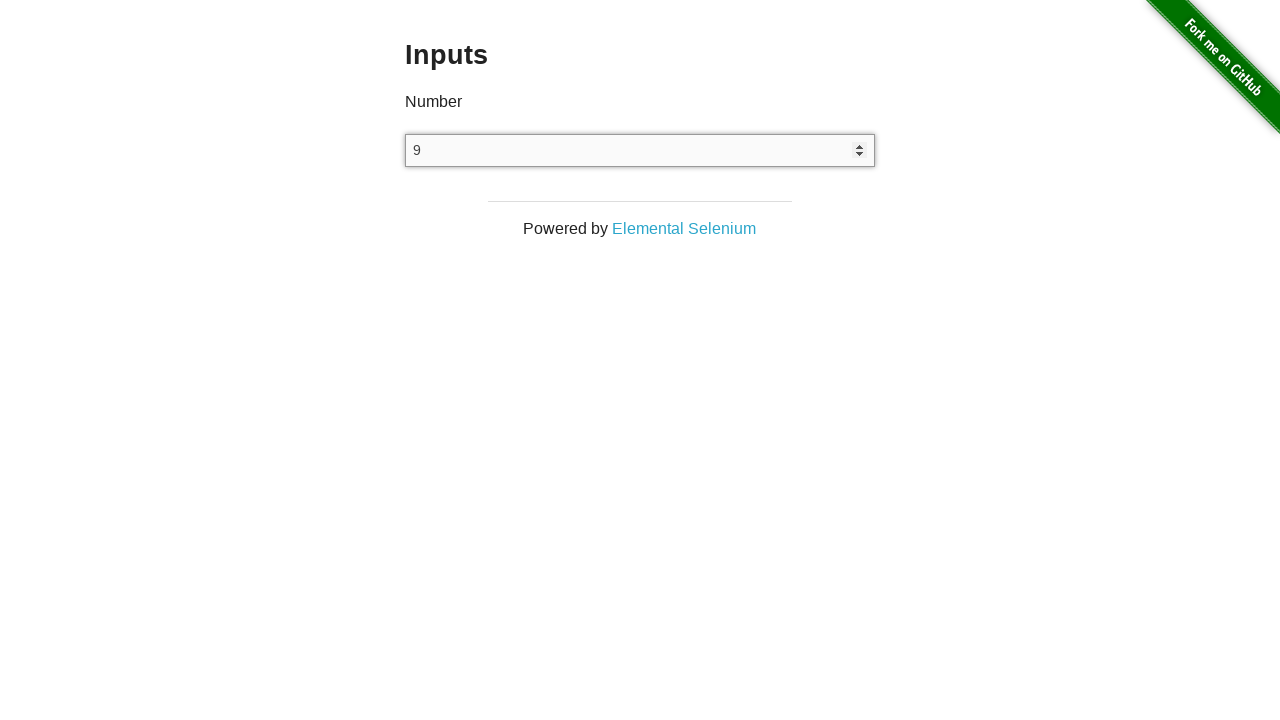